Tests the web form by entering text and submitting, then verifying the success message

Starting URL: https://www.selenium.dev/selenium/web/web-form.html

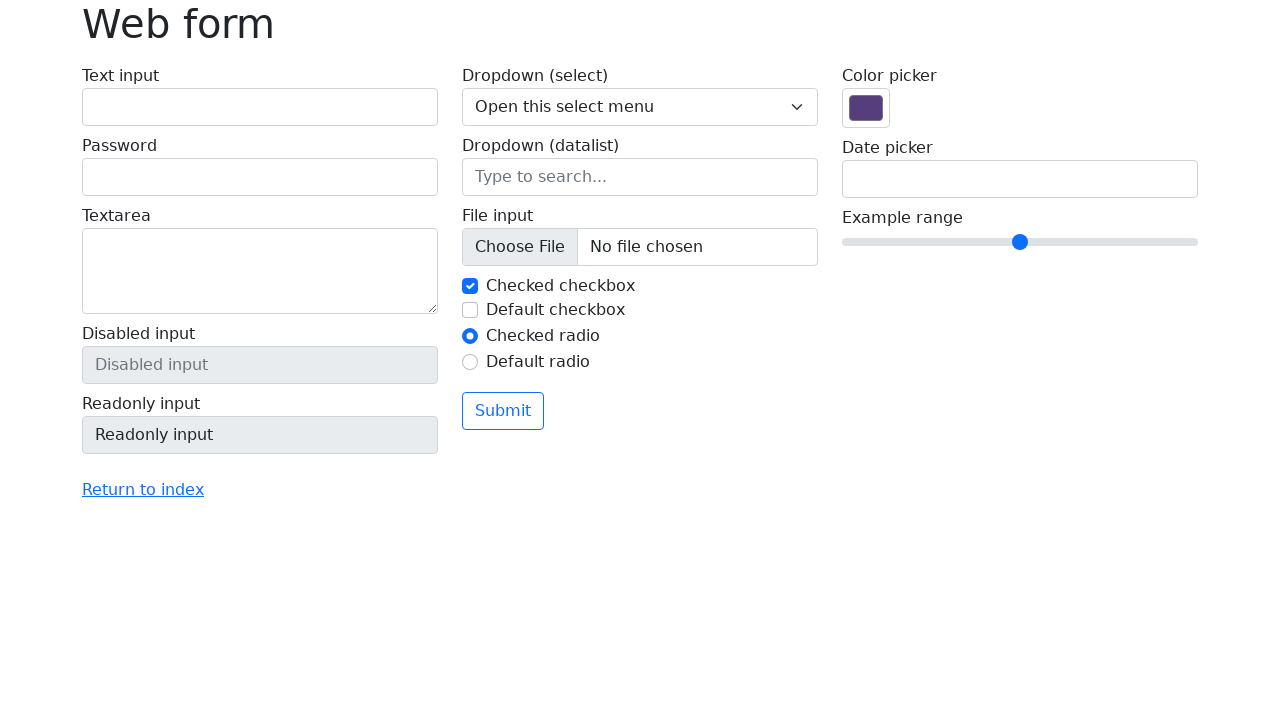

Filled text input field with 'Selenium' on input[name='my-text']
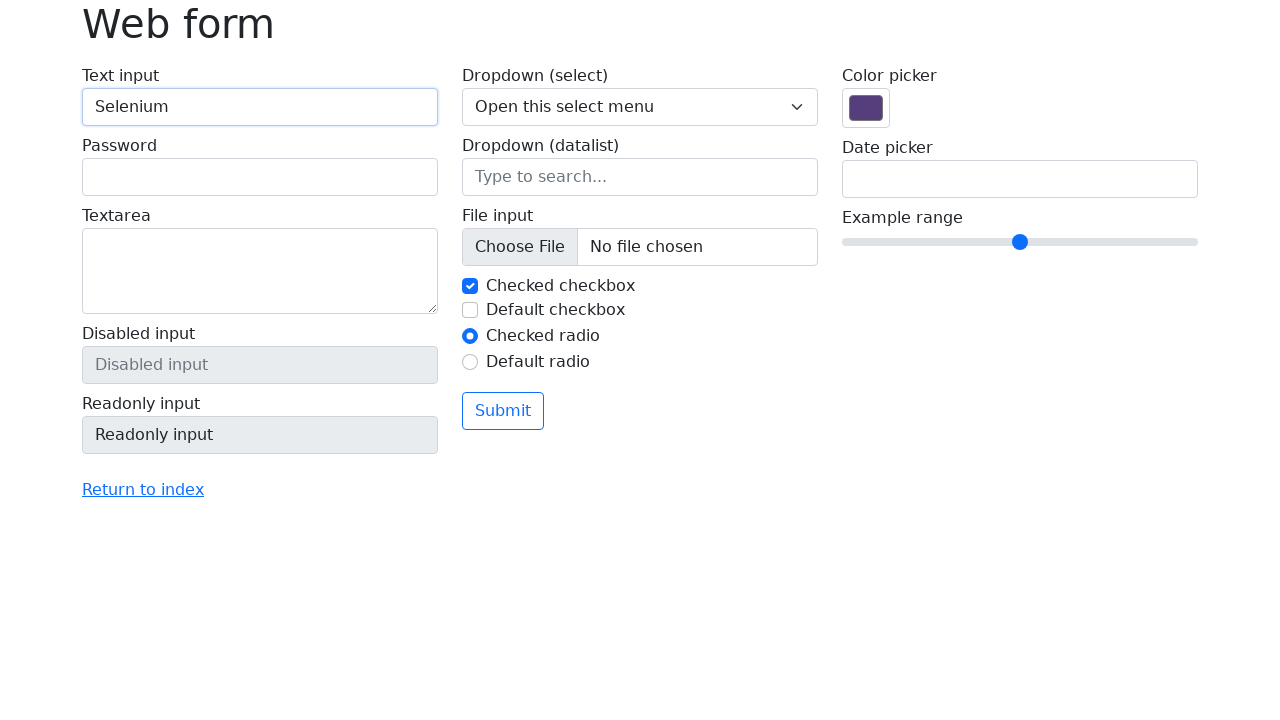

Clicked submit button at (503, 411) on button
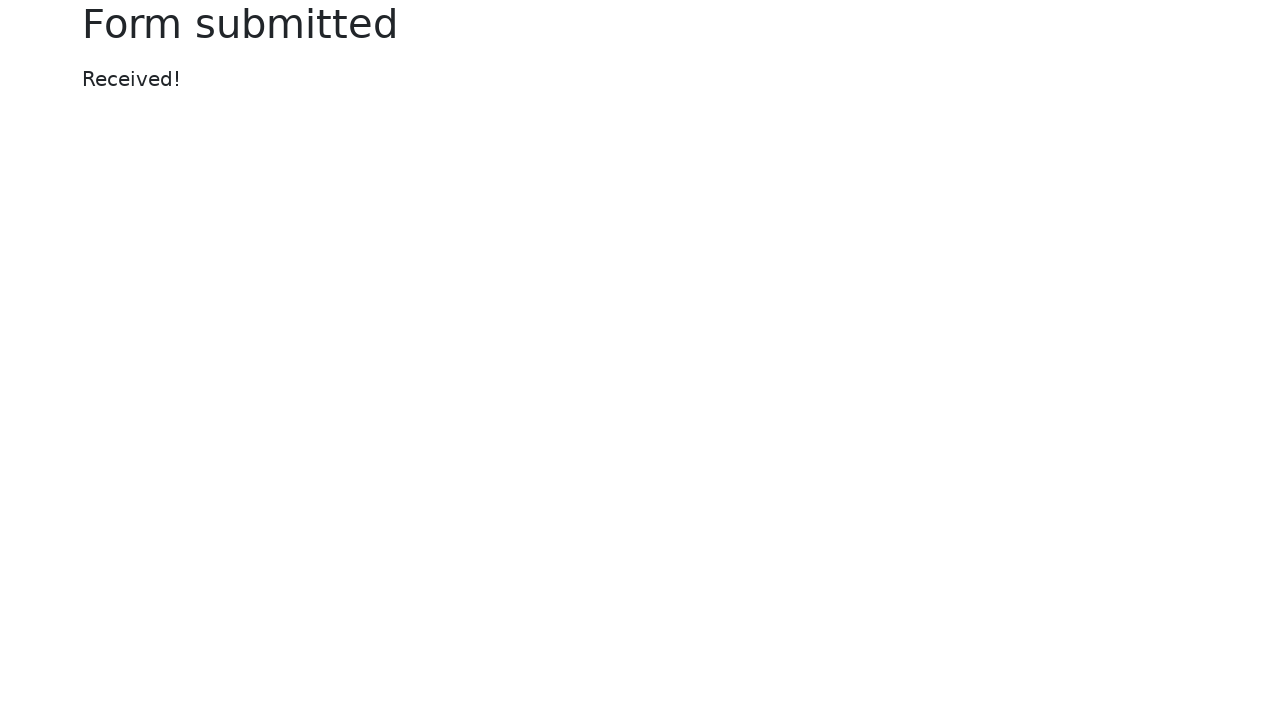

Success message appeared
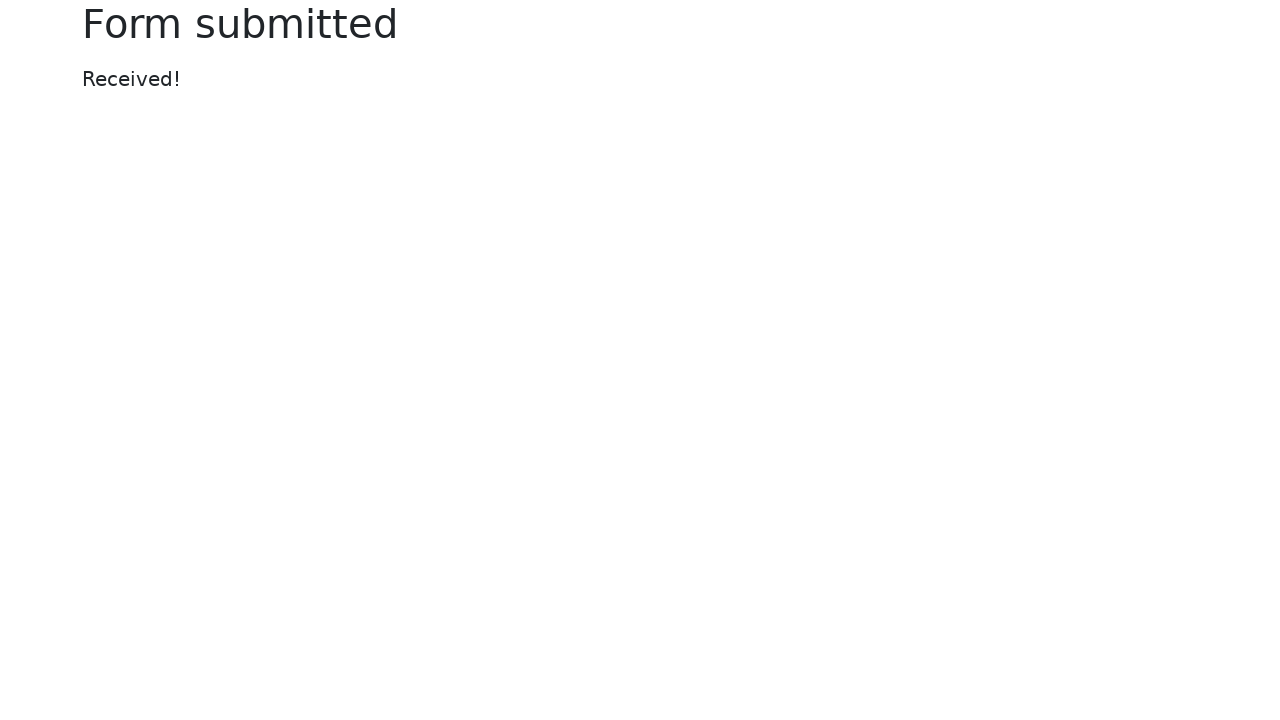

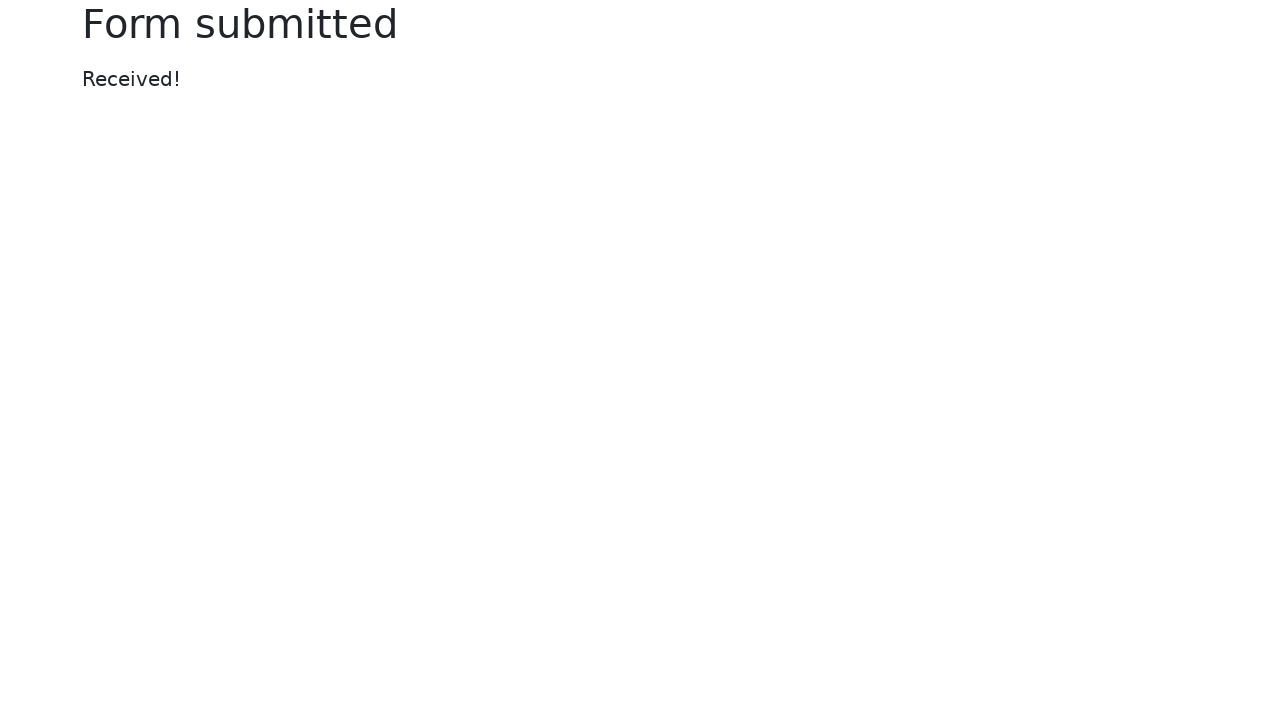